Tests a practice form by filling out various fields including text inputs, radio buttons, phone number, and address, then submitting the form

Starting URL: https://demoqa.com/automation-practice-form

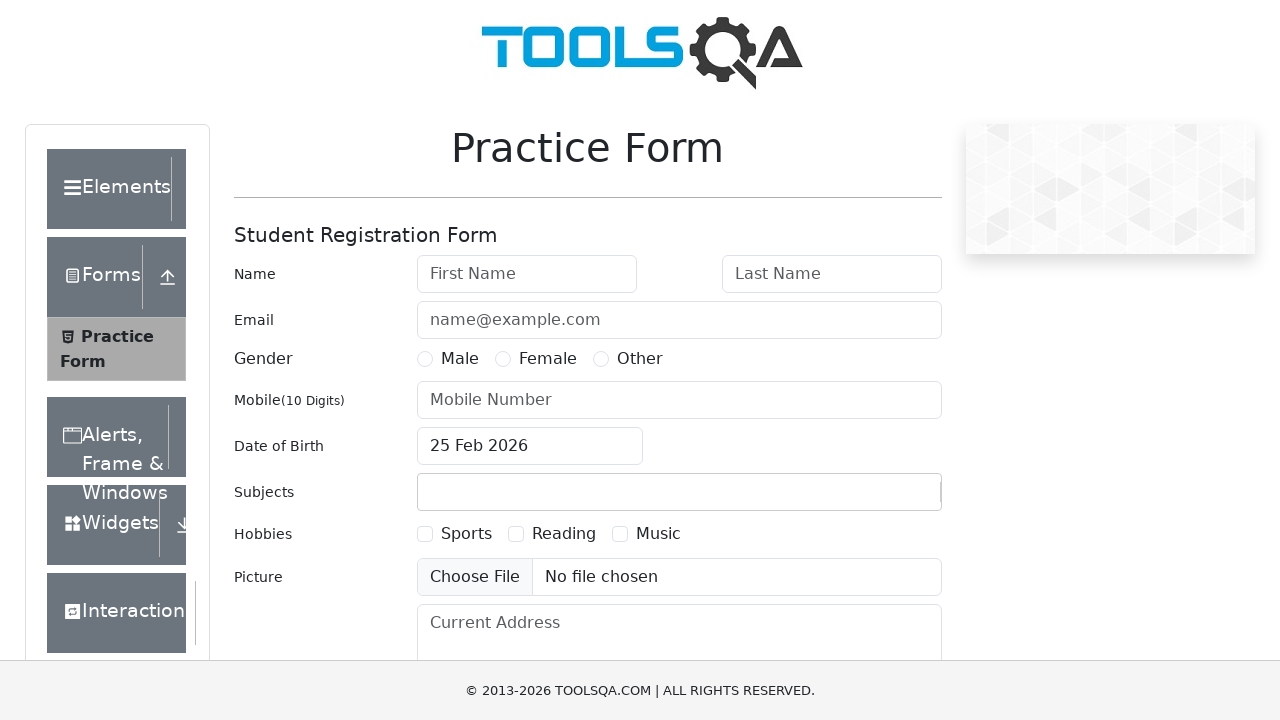

Filled first name field with 'abc' on #firstName
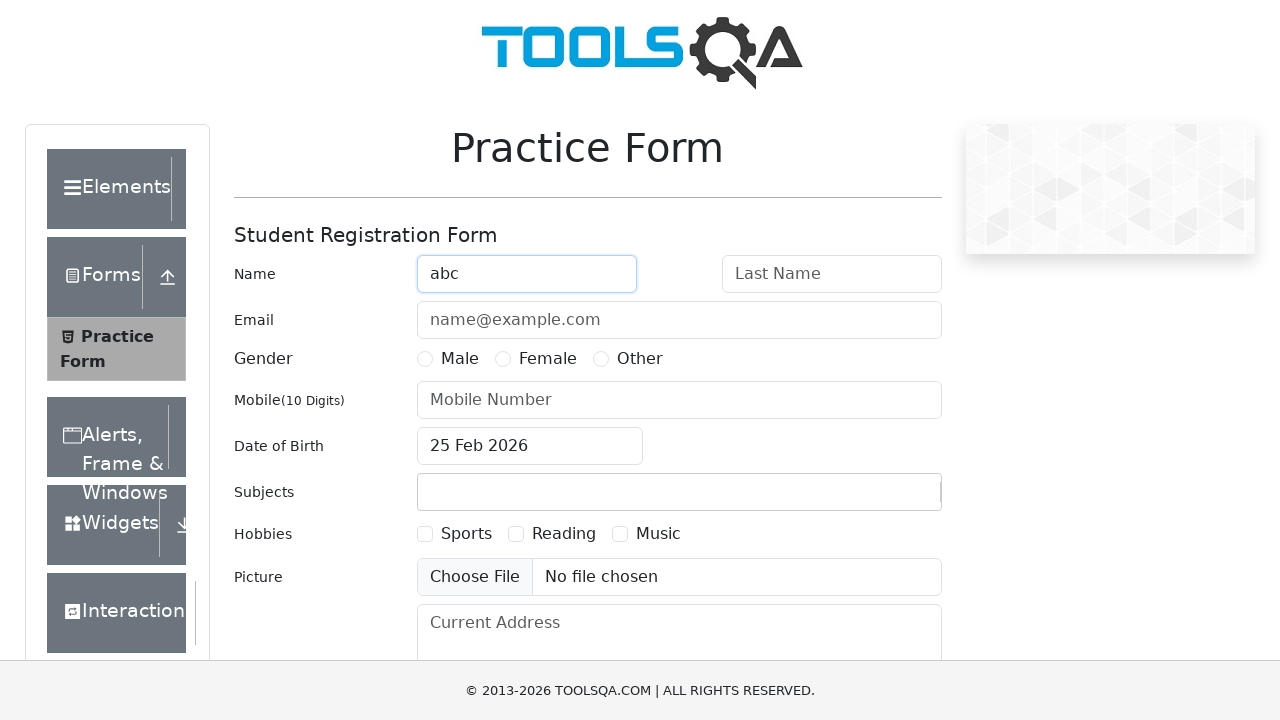

Filled last name field with 'xyz' on #lastName
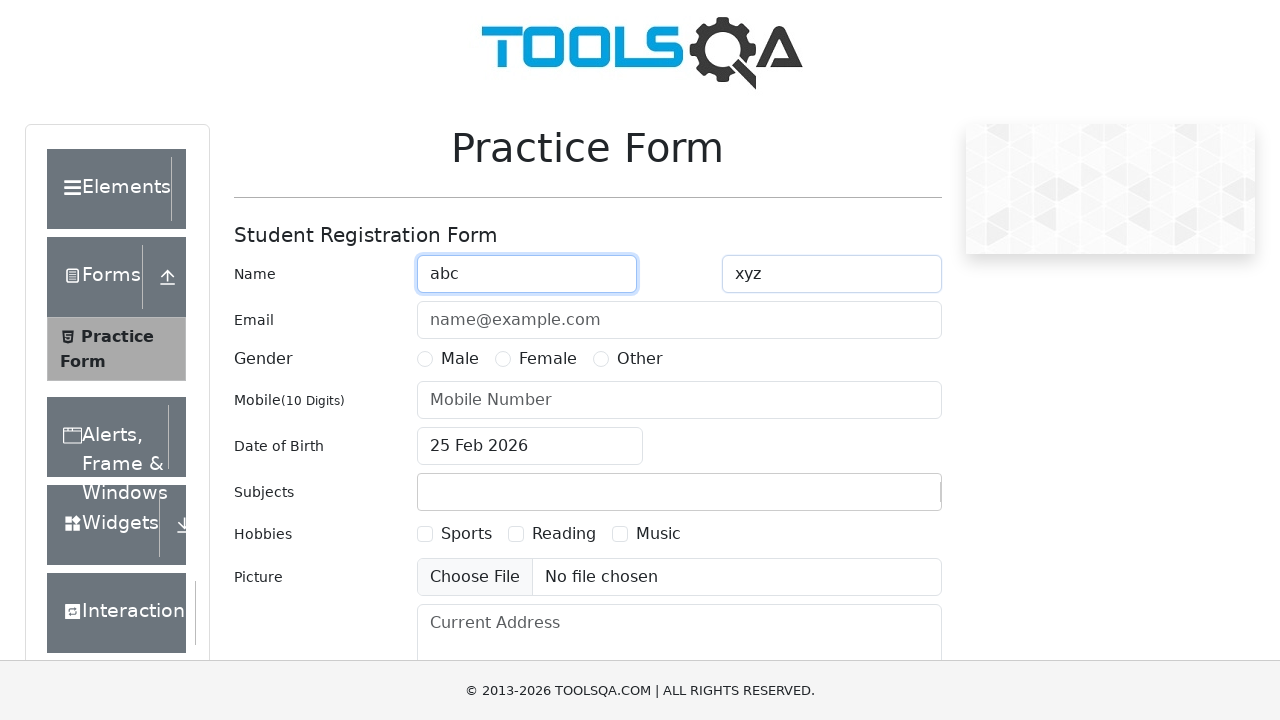

Filled email field with 'abc@gmail.com' on #userEmail
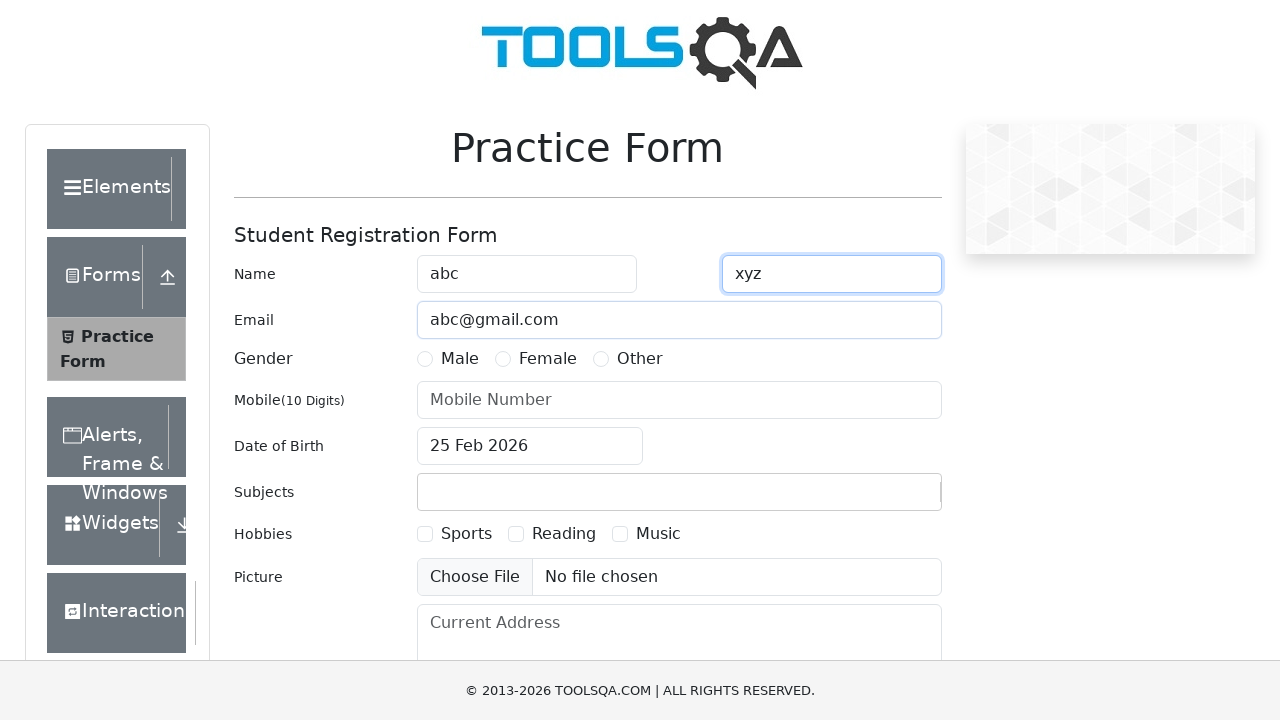

Selected Male radio button at (460, 359) on label[for='gender-radio-1']
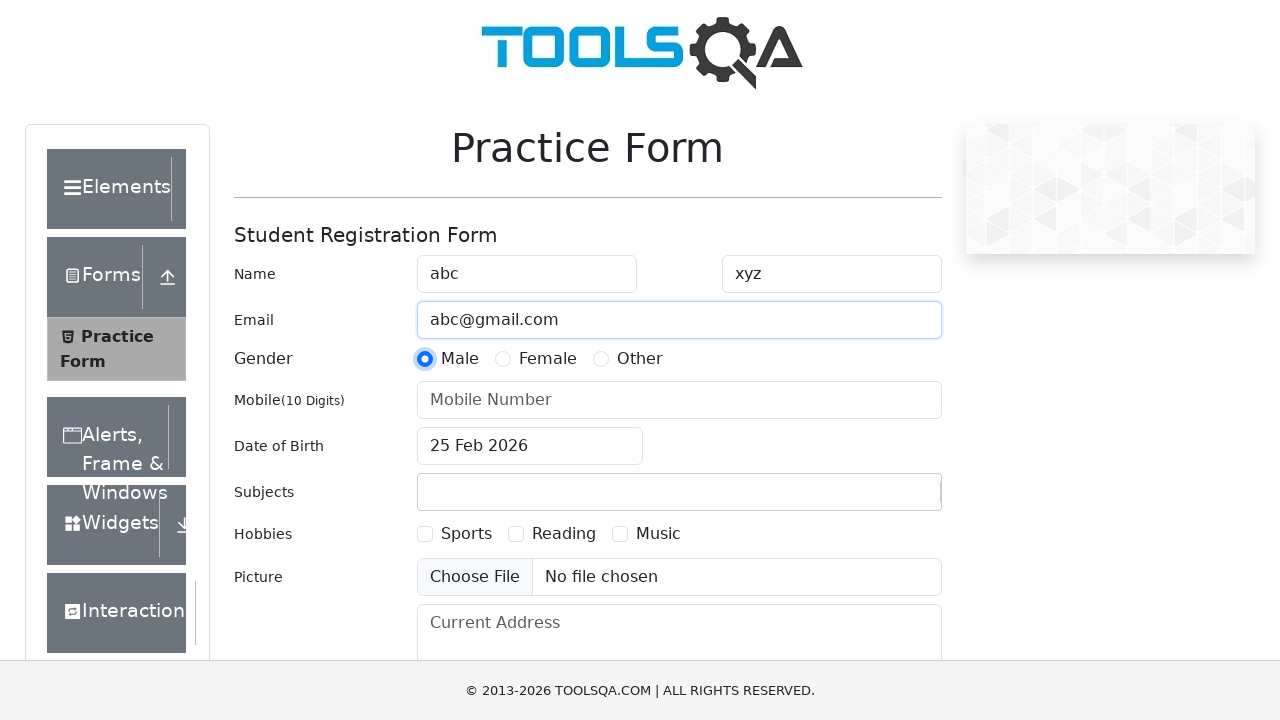

Filled mobile number field with '5623158965' on #userNumber
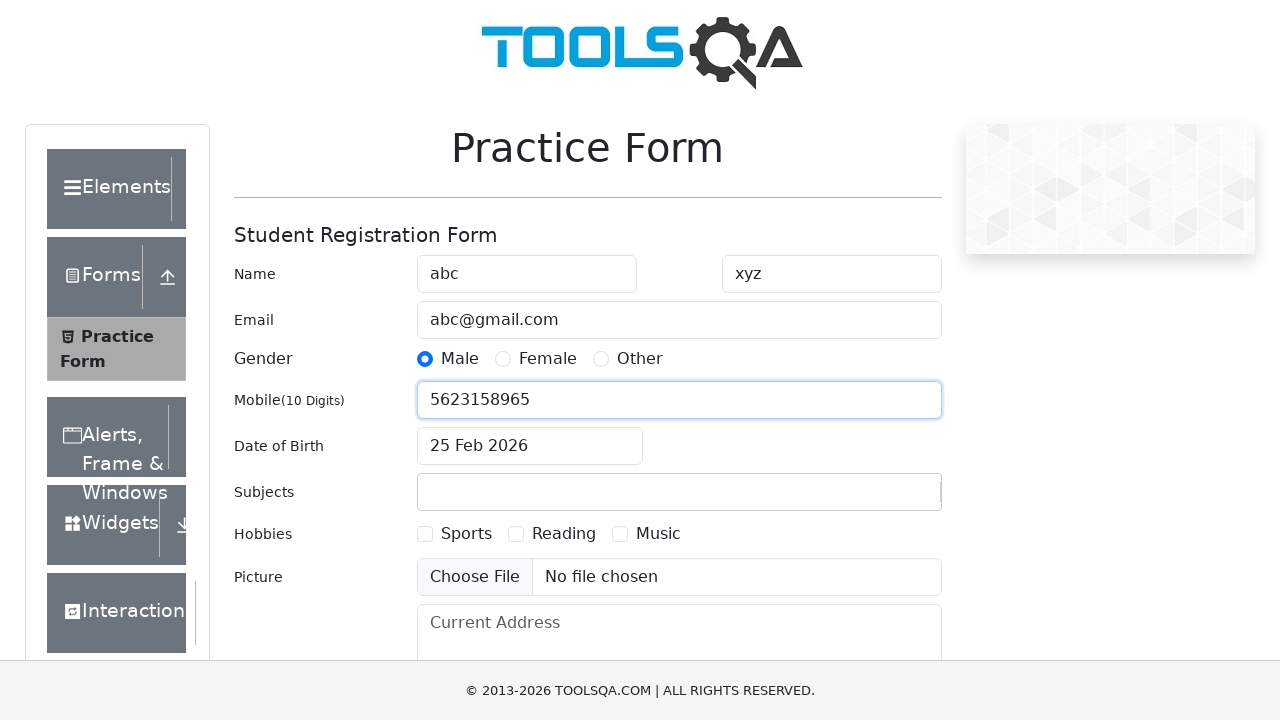

Filled current address field with 'abcfsdghfgh sfdhjgk, sfghfjk' on #currentAddress
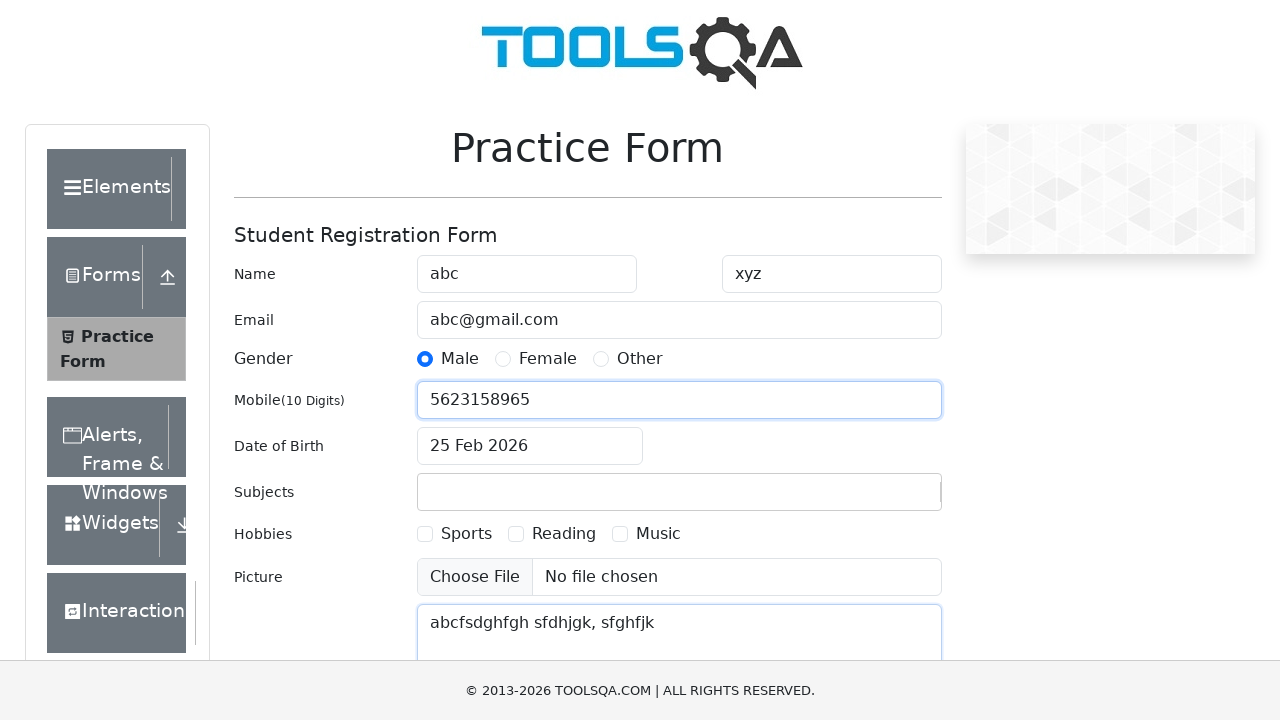

Scrolled to bottom of page
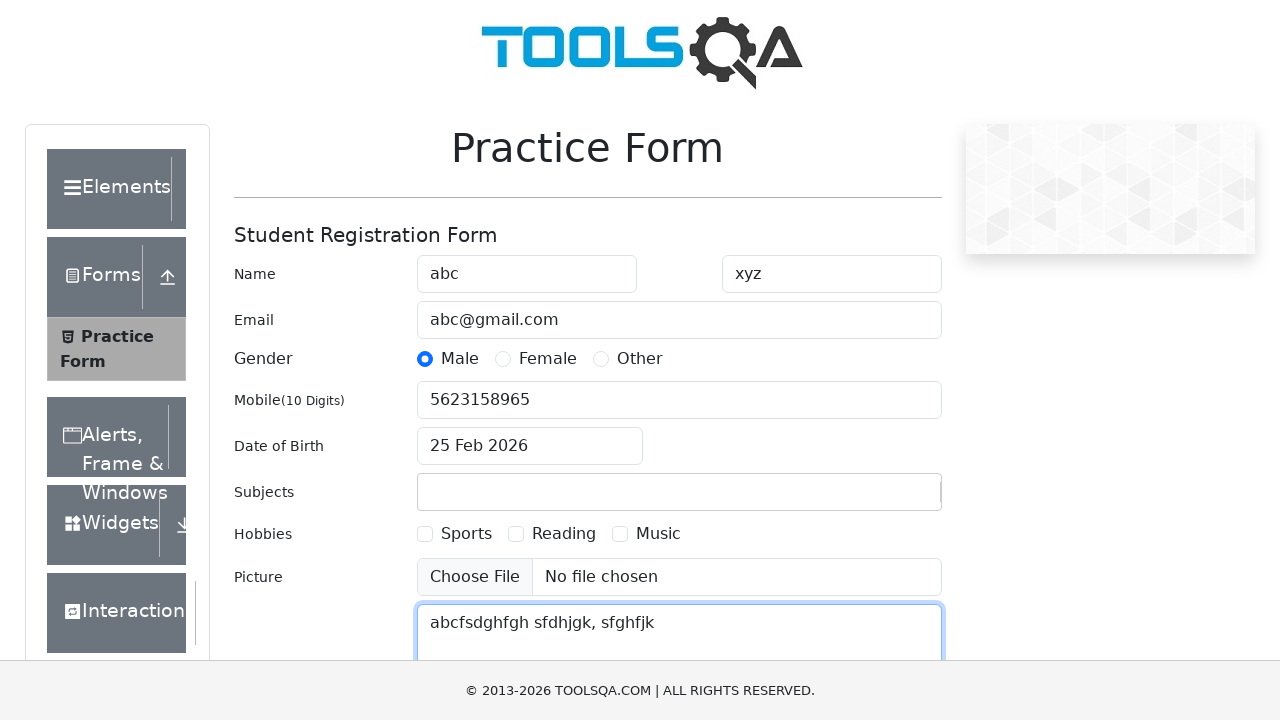

Clicked submit button to submit the form at (885, 499) on #submit
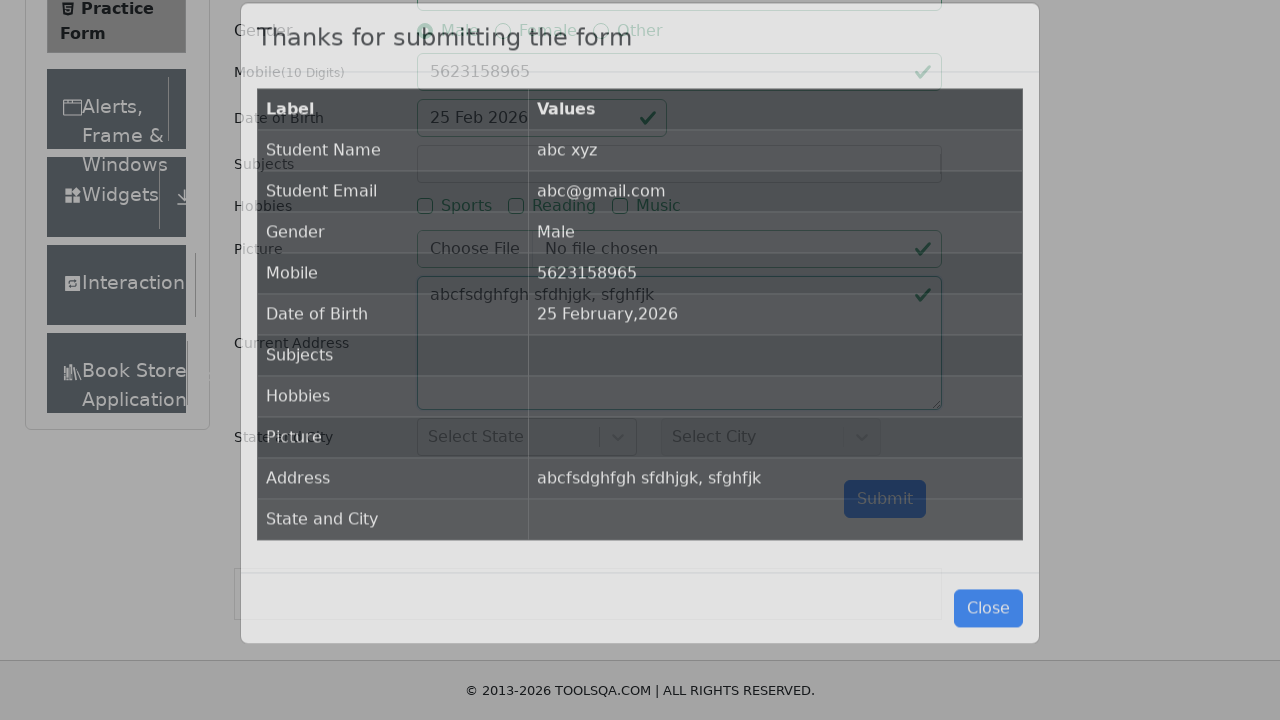

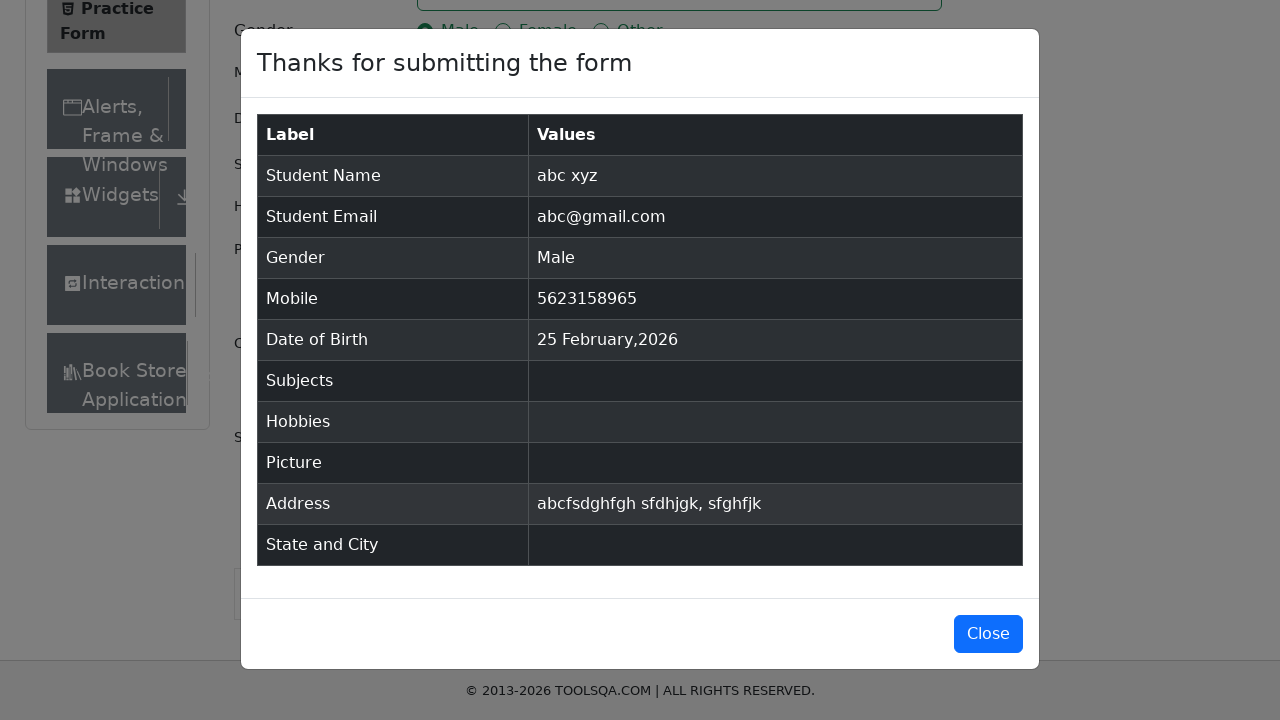